Tests enable/disable functionality by enabling an input field, typing text, then disabling it

Starting URL: https://www.letskodeit.com/practice

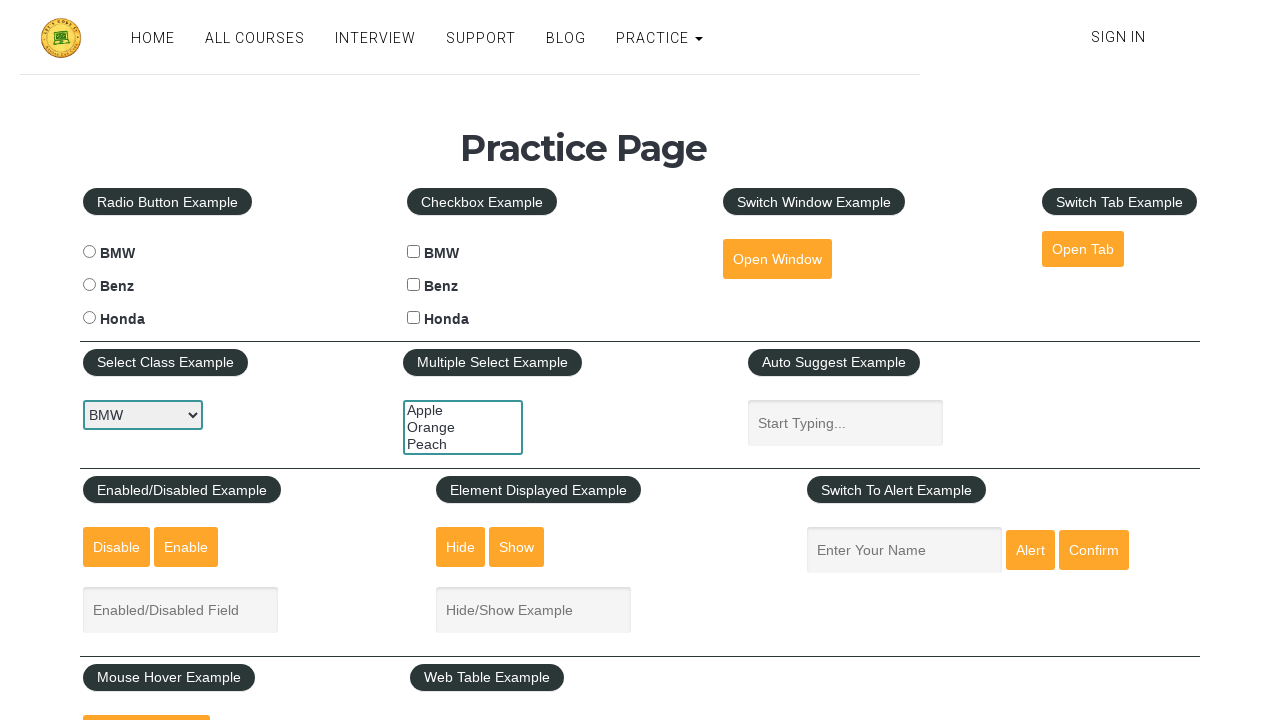

Clicked enable button to make input field editable at (186, 547) on input#enabled-button
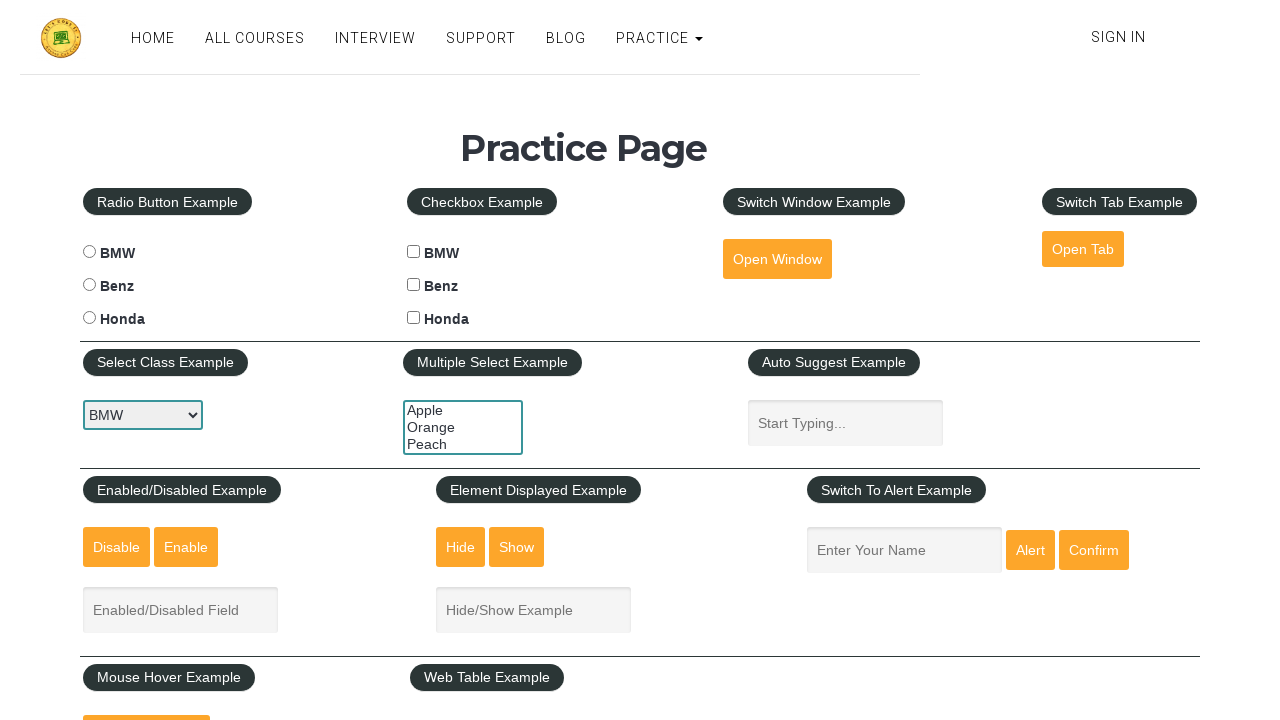

Input field is now enabled and ready for interaction
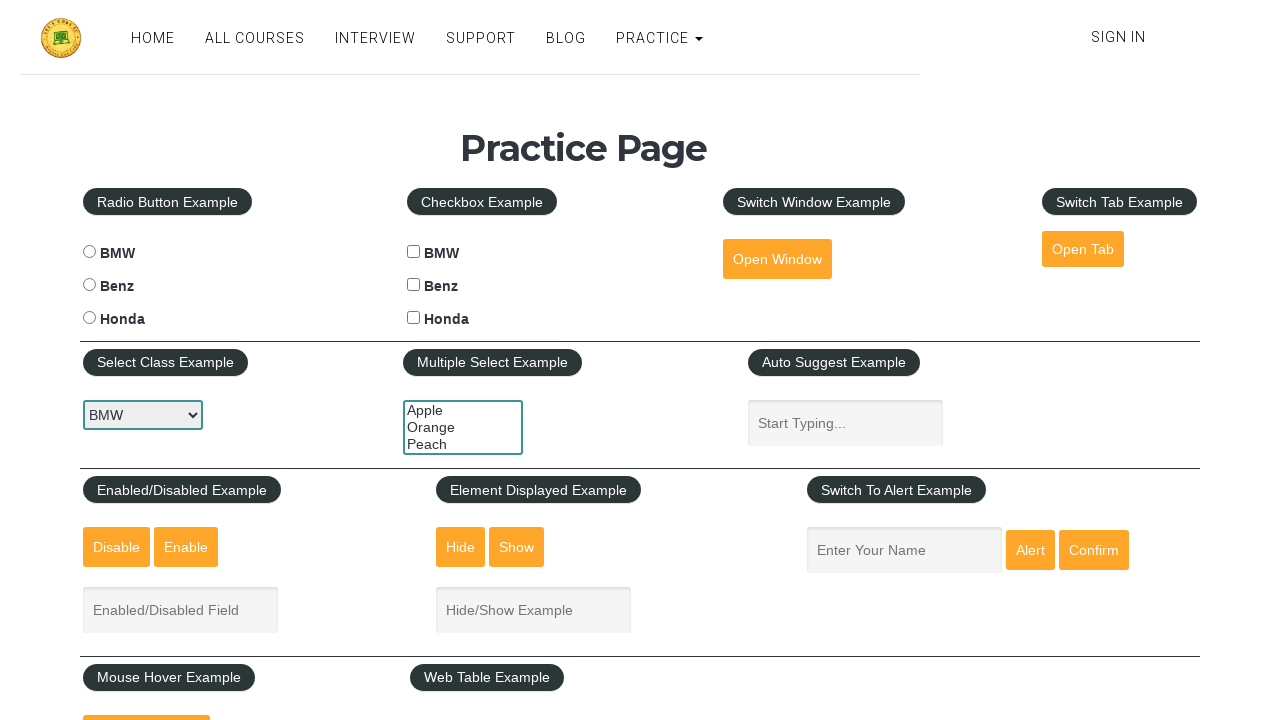

Filled enabled input field with text 'Subhadip' on input#enabled-example-input
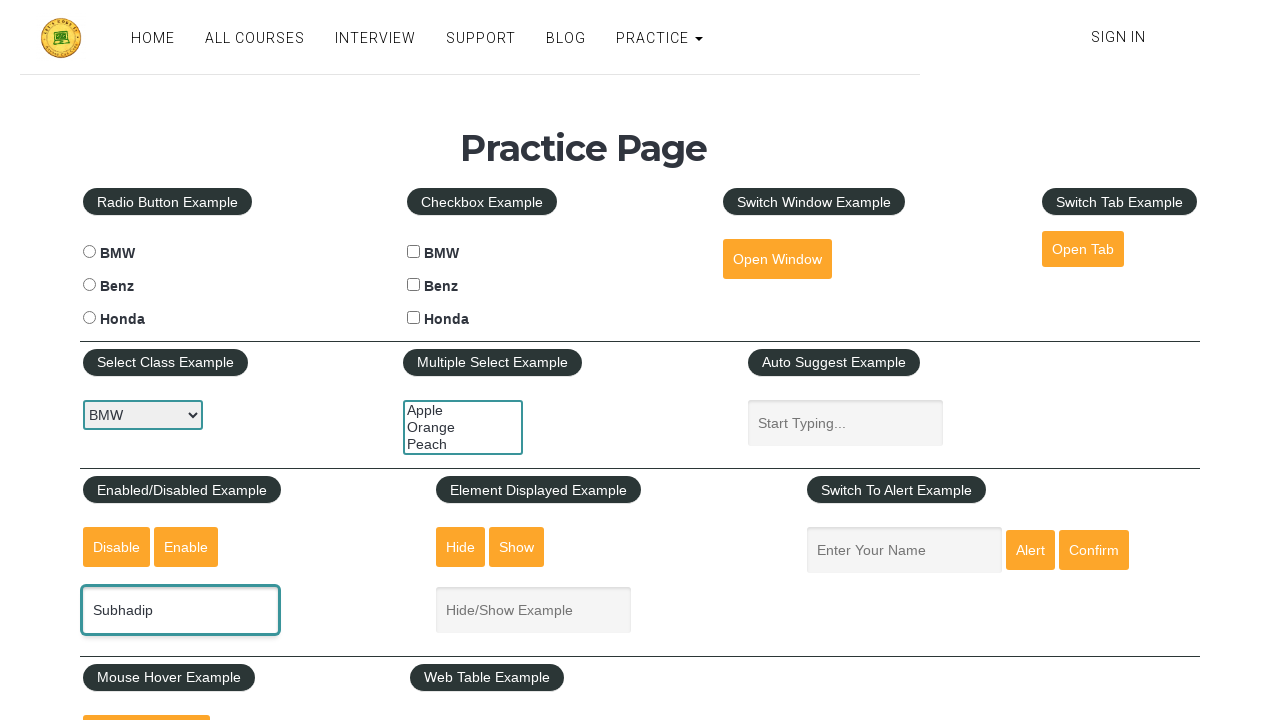

Verified input field contains 'Subhadip'
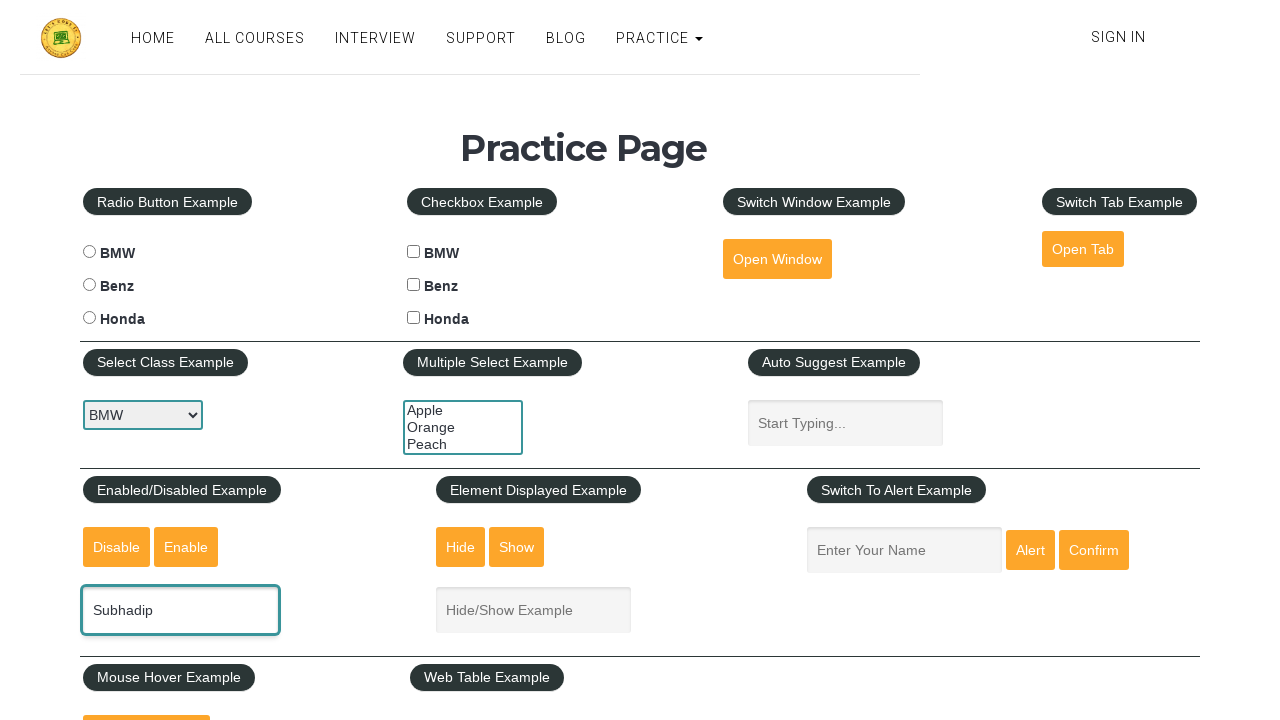

Clicked disable button to disable input field at (116, 547) on input#disabled-button
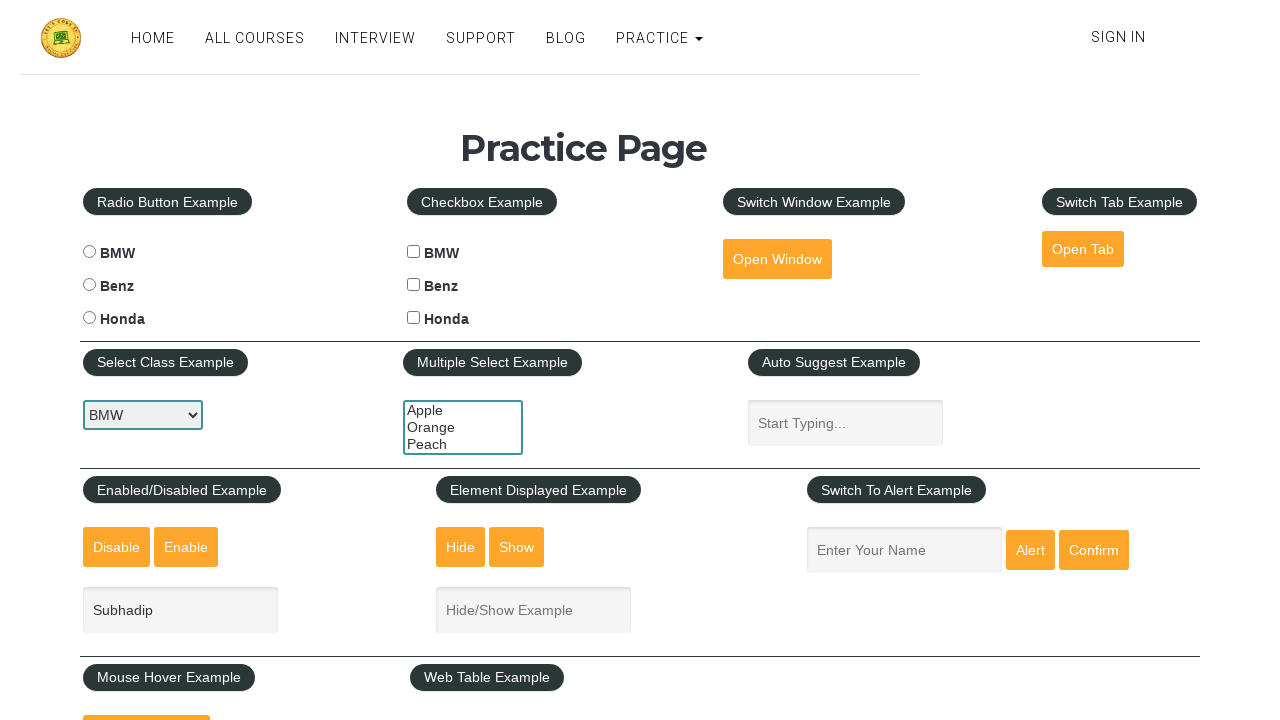

Input field is now disabled
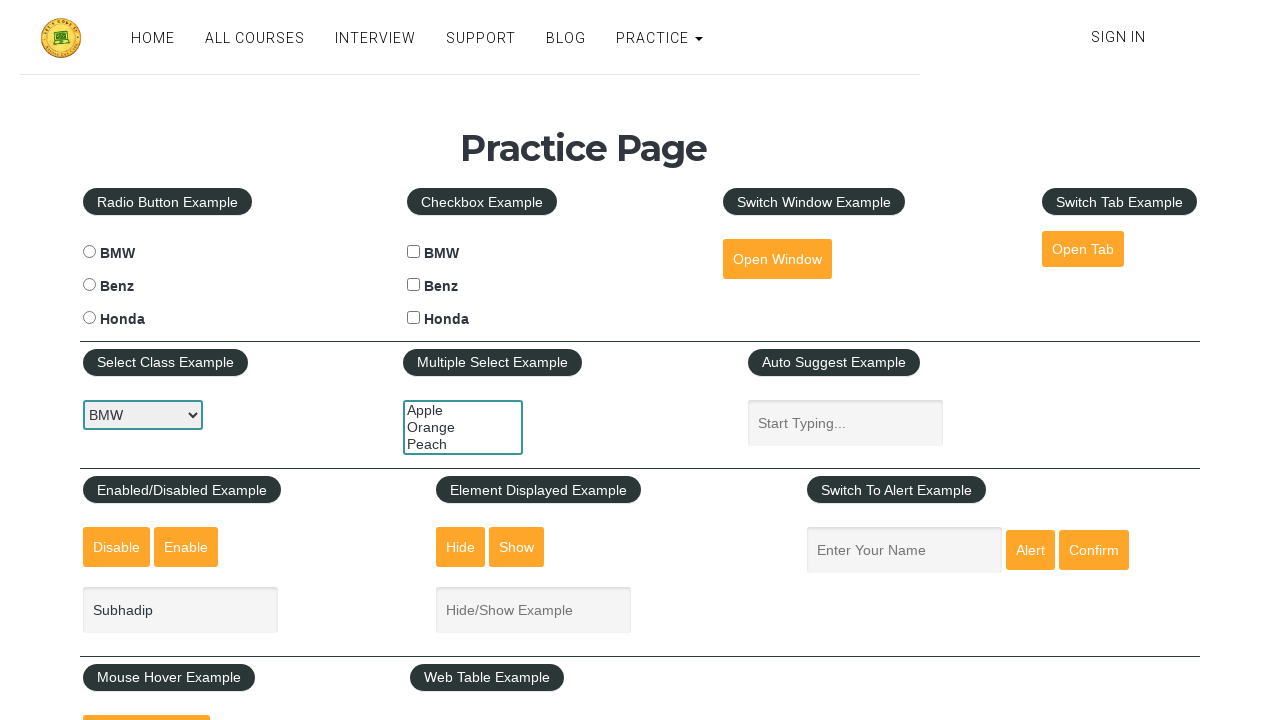

Verified input field is disabled and cannot be edited
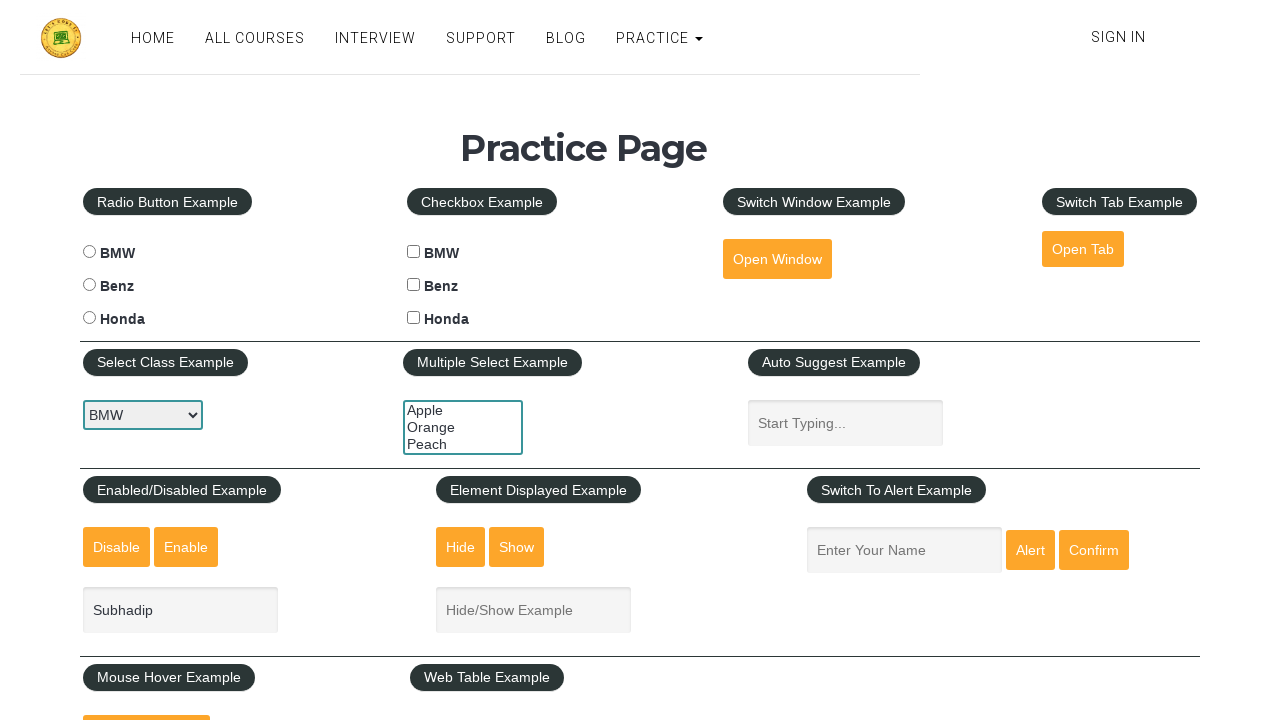

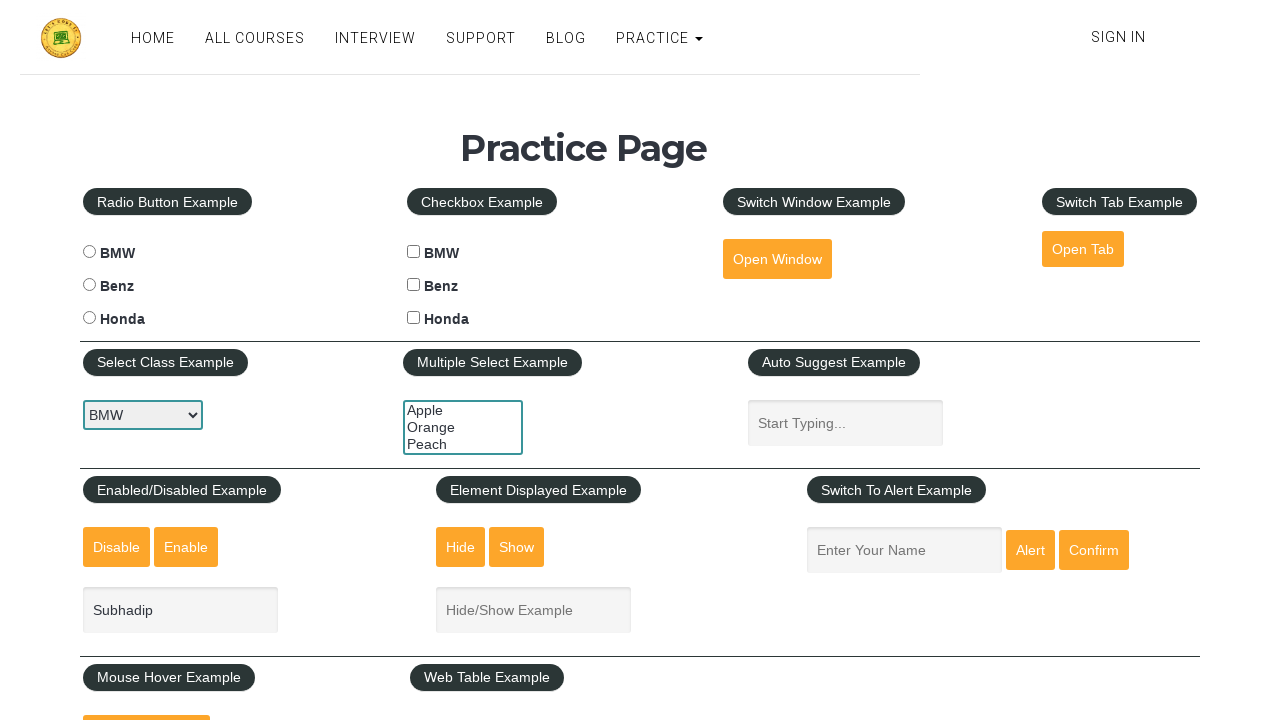